Tests opting out of A/B tests by adding an opt-out cookie after visiting the page, then refreshing to verify the page shows "No A/B Test" heading.

Starting URL: http://the-internet.herokuapp.com/abtest

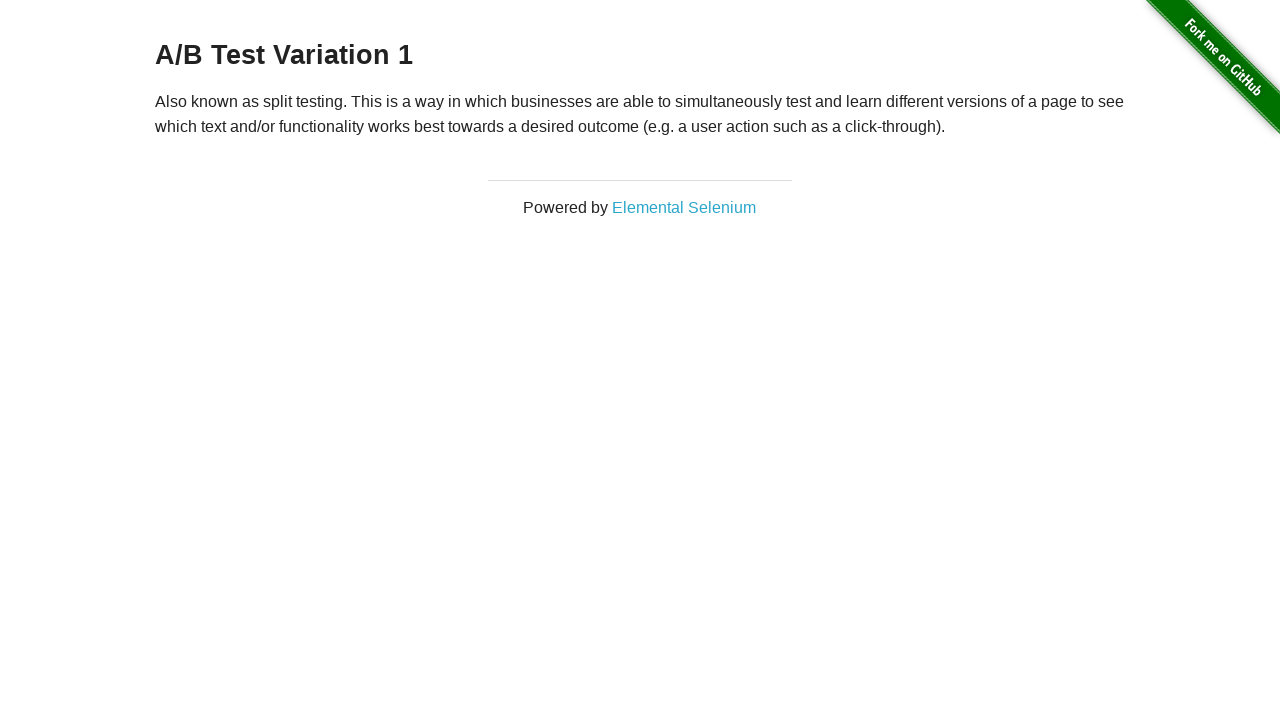

Located h3 heading element
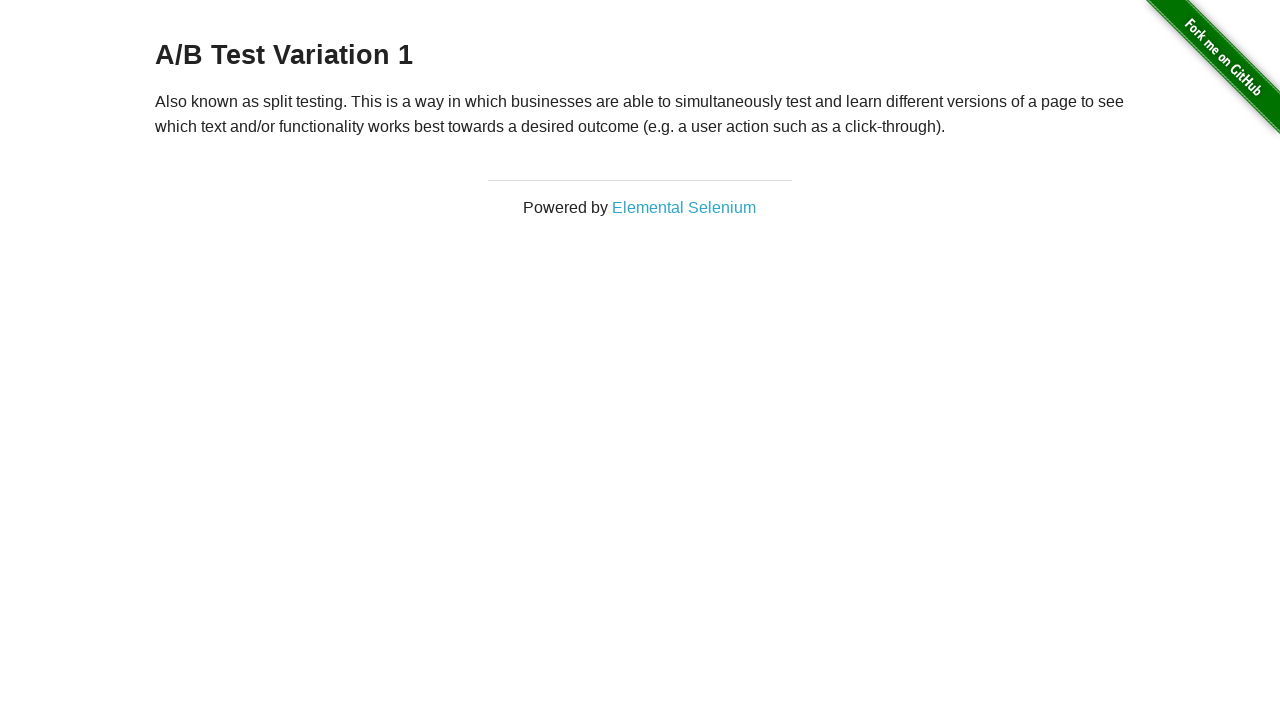

Waited for h3 heading to appear on initial page load
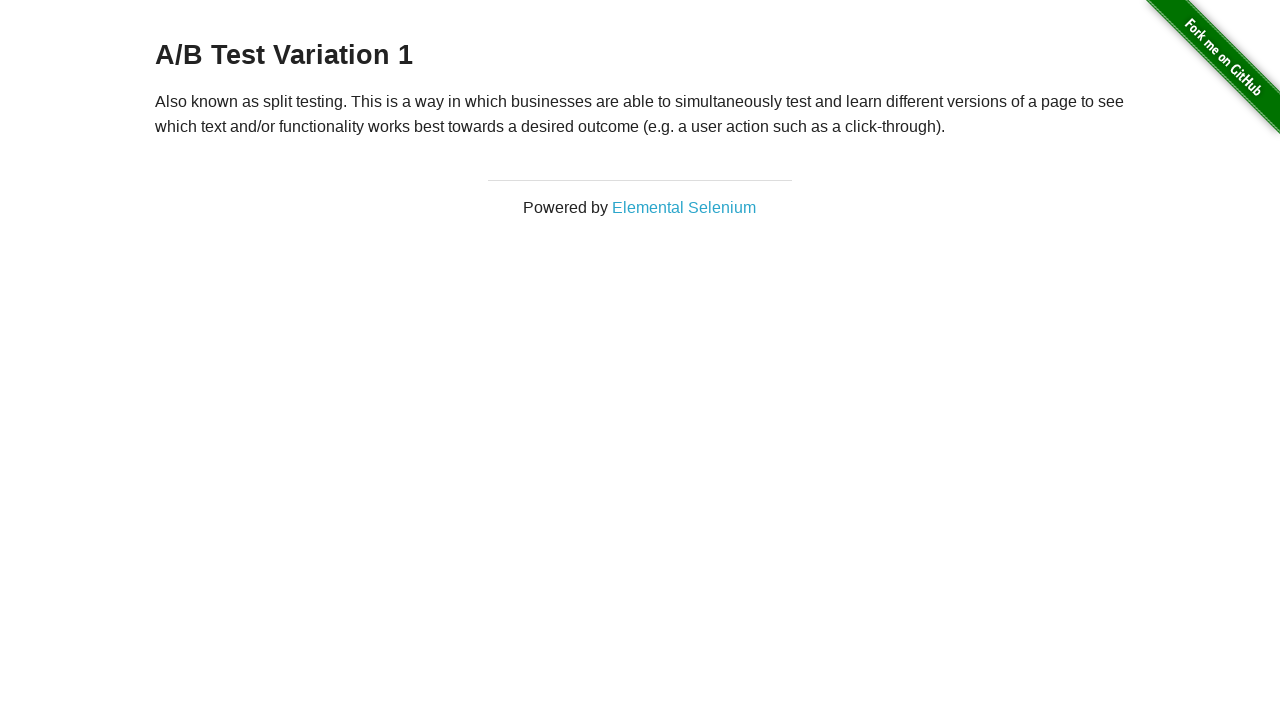

Added optimizelyOptOut cookie to opt out of A/B tests
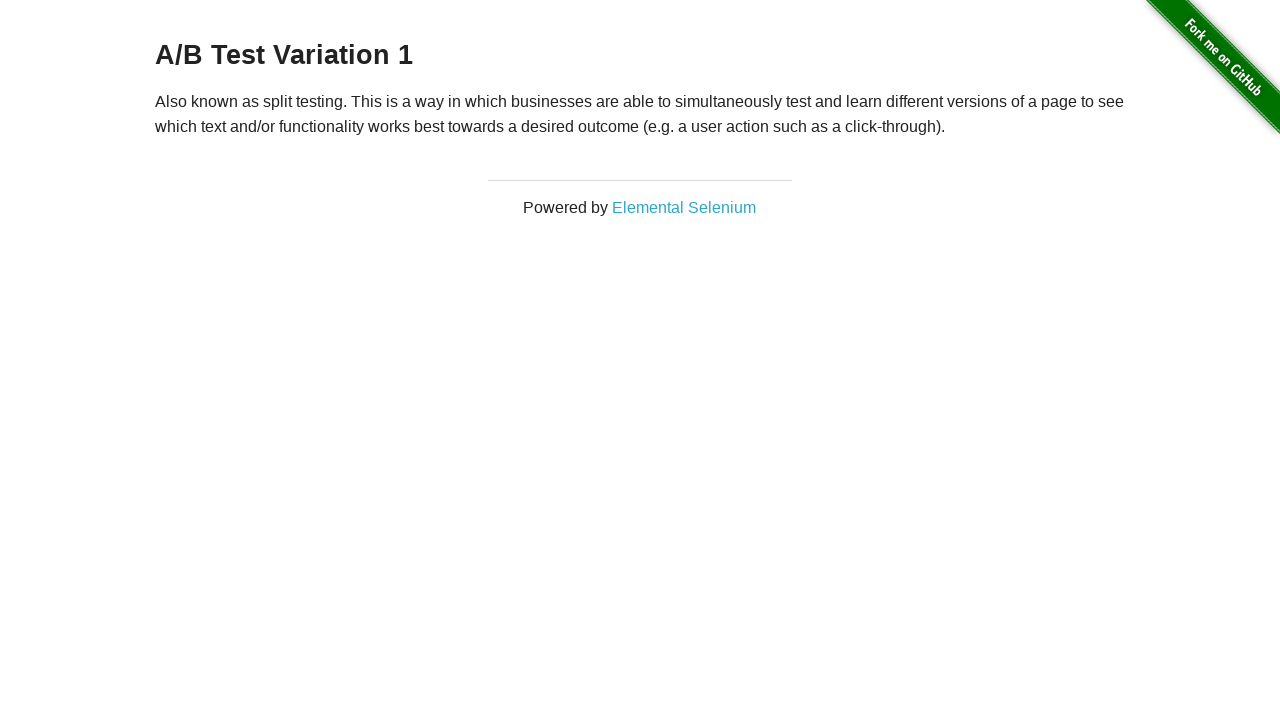

Reloaded page to apply opt-out cookie
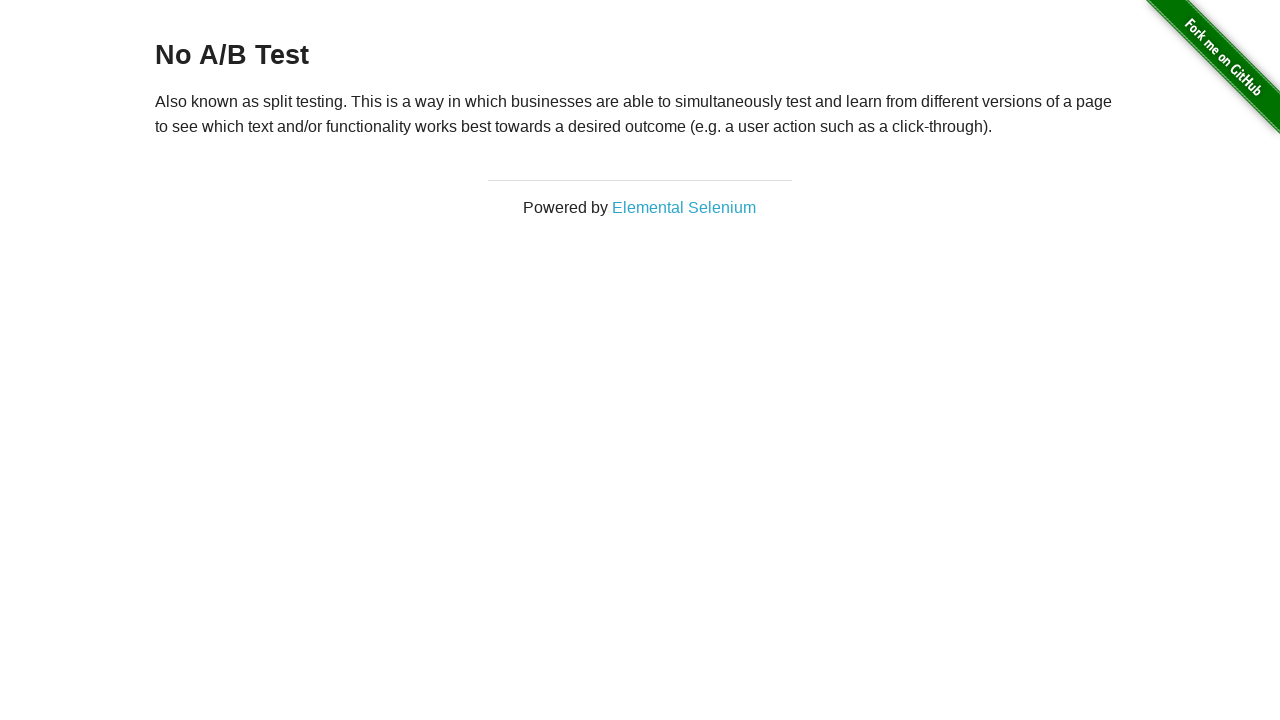

Waited for h3 heading to appear after page refresh with opt-out cookie applied
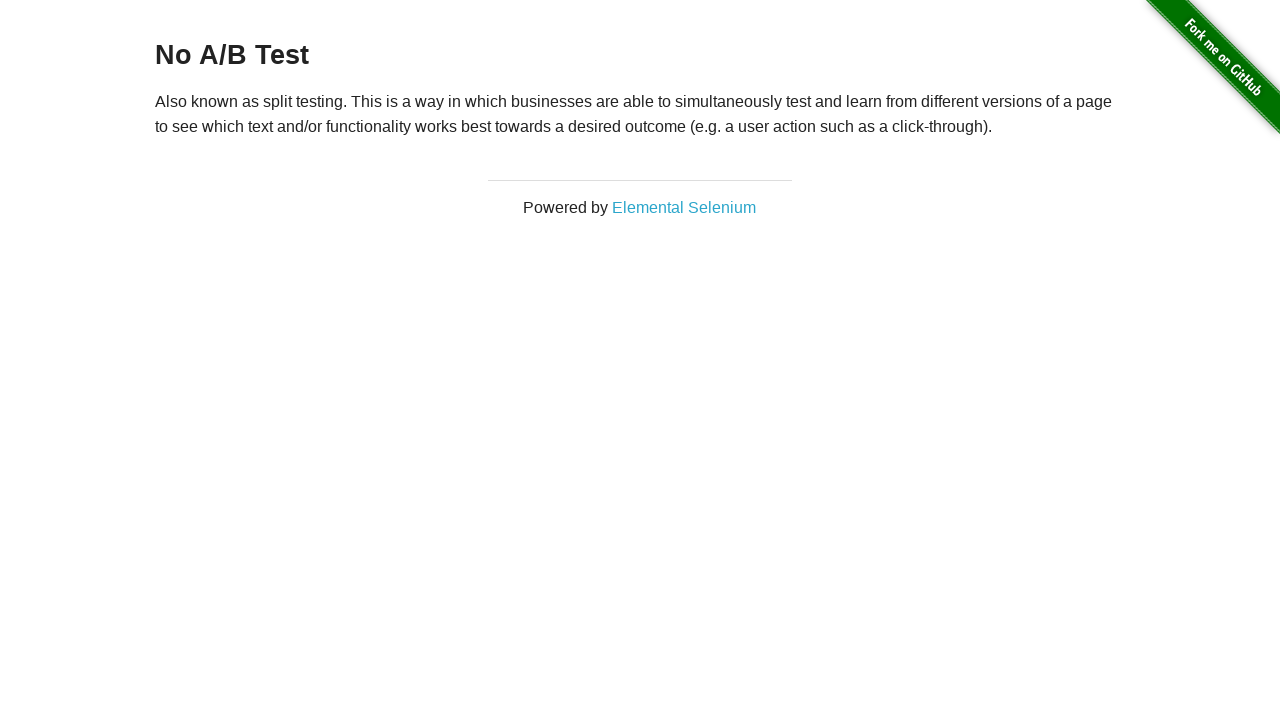

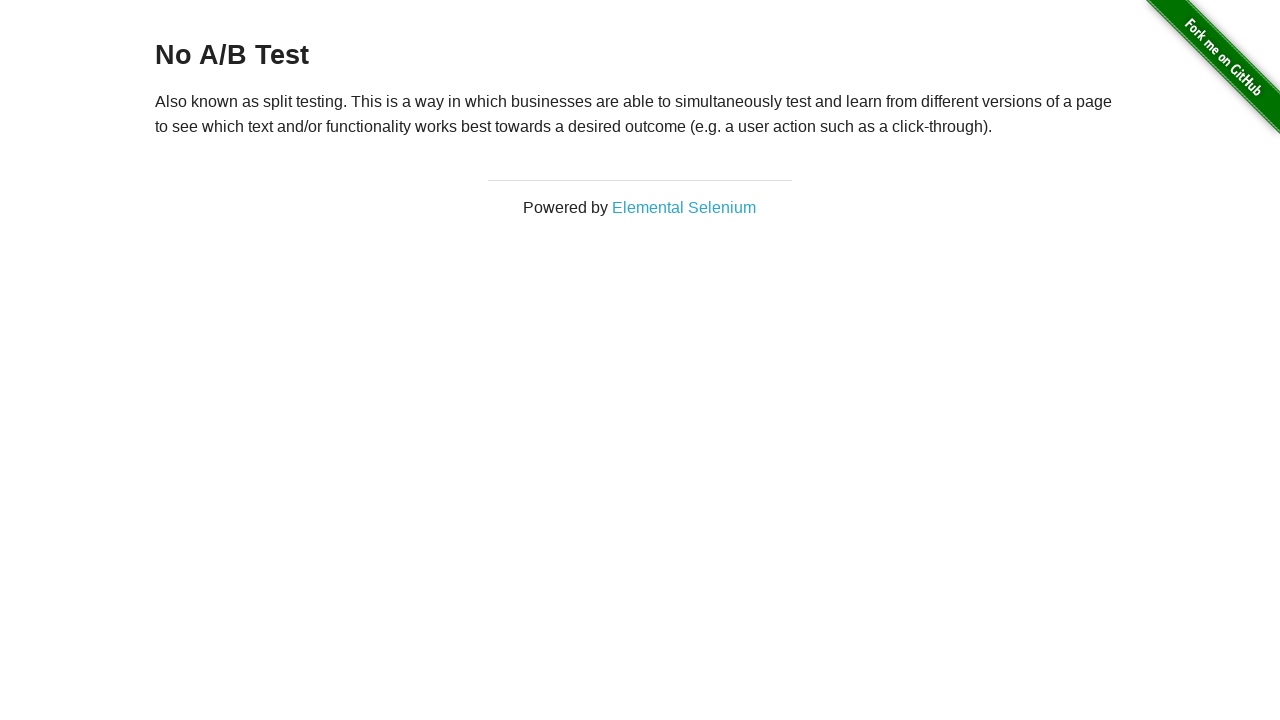